Tests dynamic controls page by verifying a textbox is initially disabled, clicking the Enable button, waiting for the textbox to become enabled, and verifying the success message is displayed.

Starting URL: https://the-internet.herokuapp.com/dynamic_controls

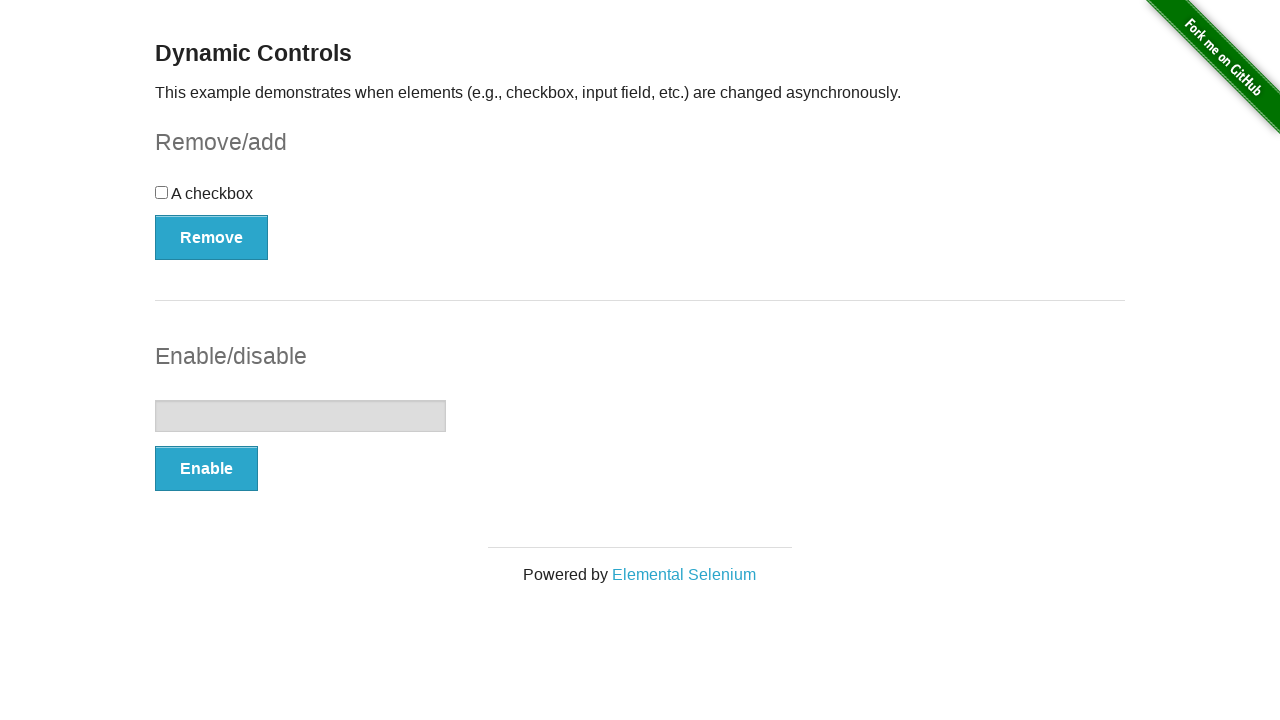

Verified textbox is initially disabled
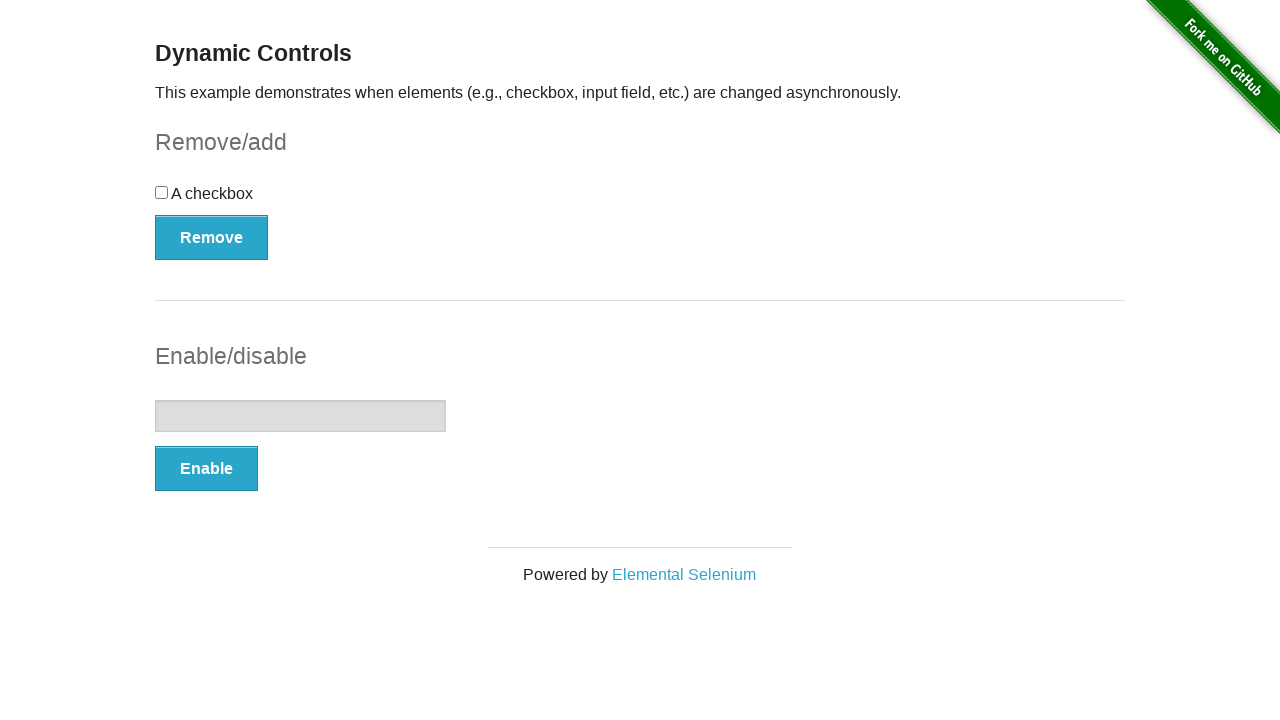

Clicked the Enable button at (206, 469) on xpath=//*[text()='Enable']
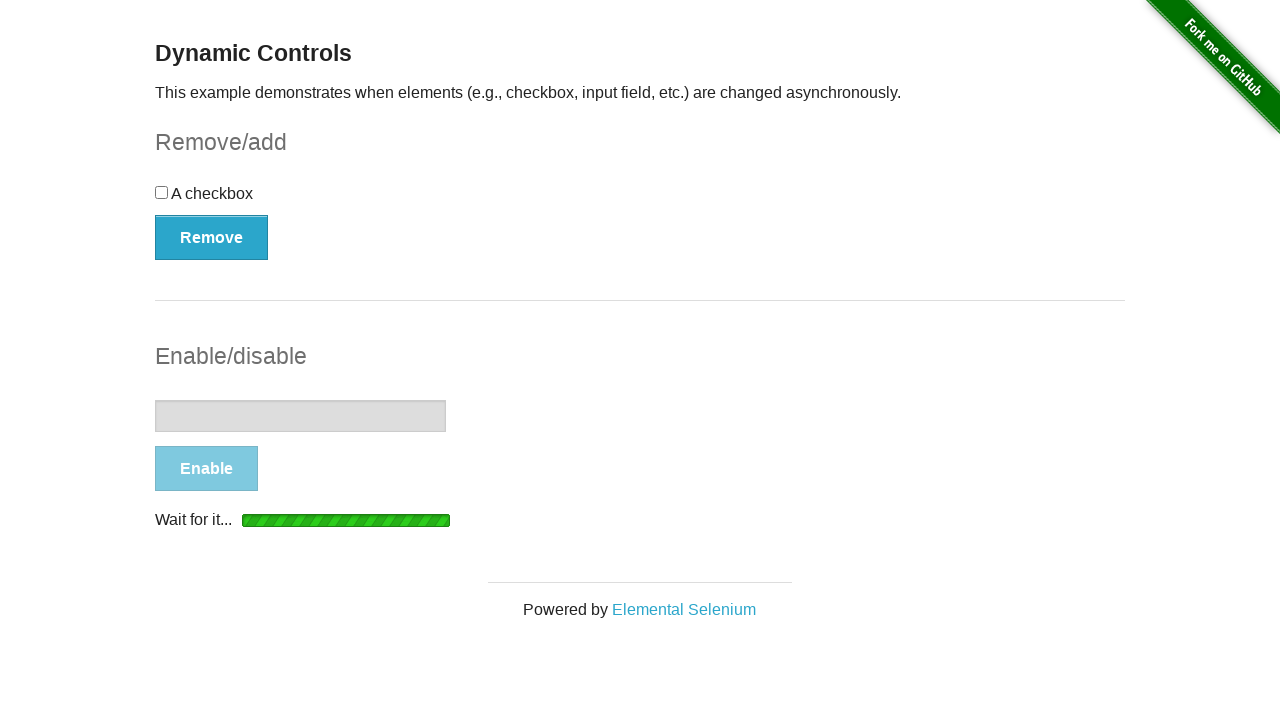

Waited for textbox to become enabled
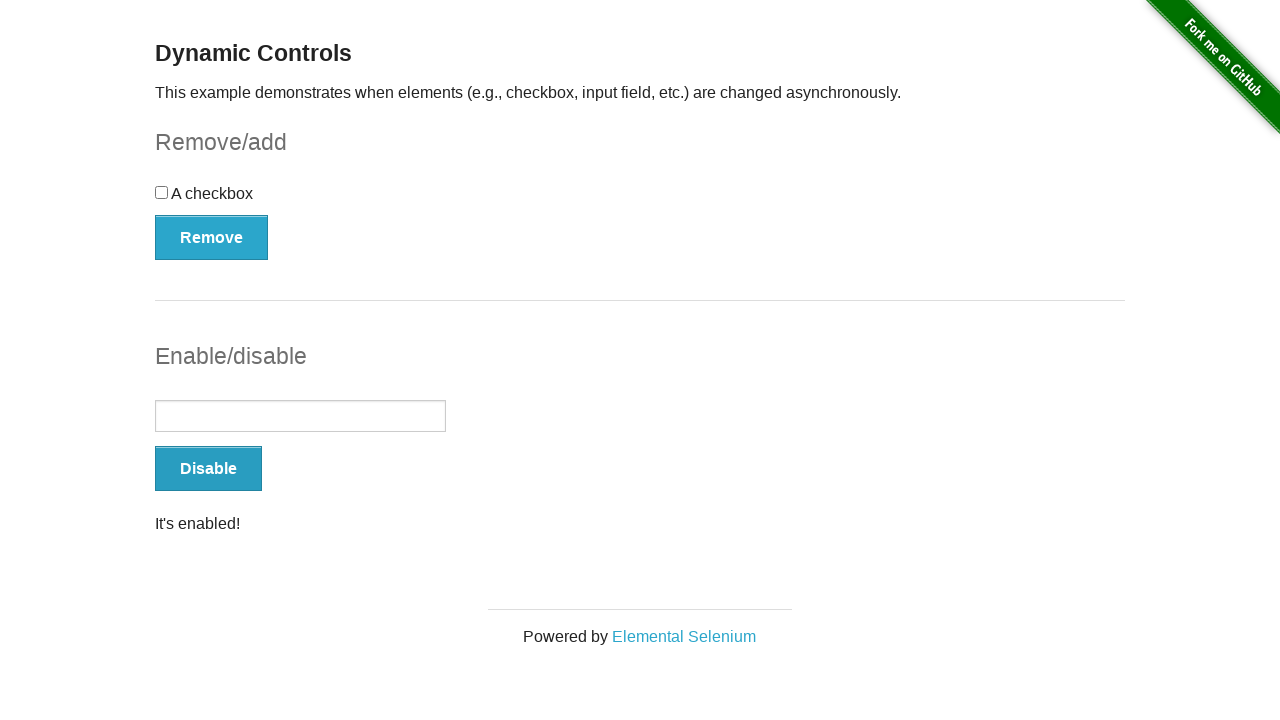

Verified success message is displayed
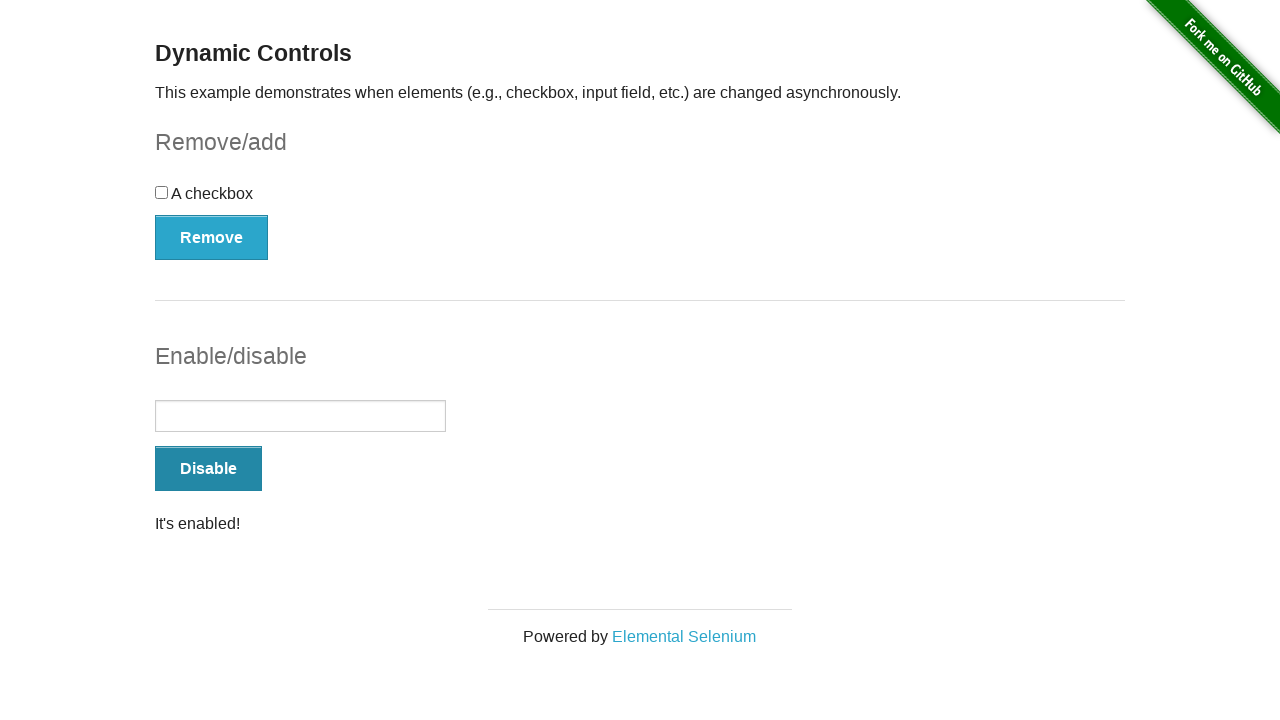

Verified textbox is now enabled
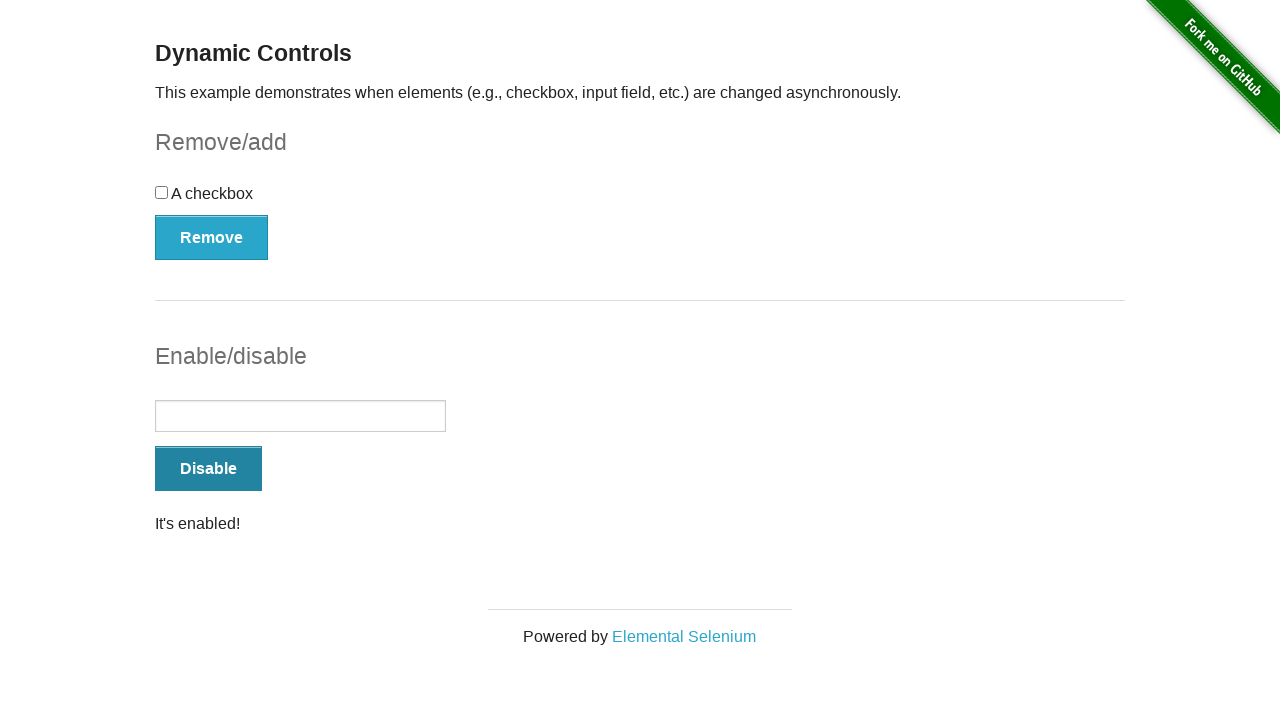

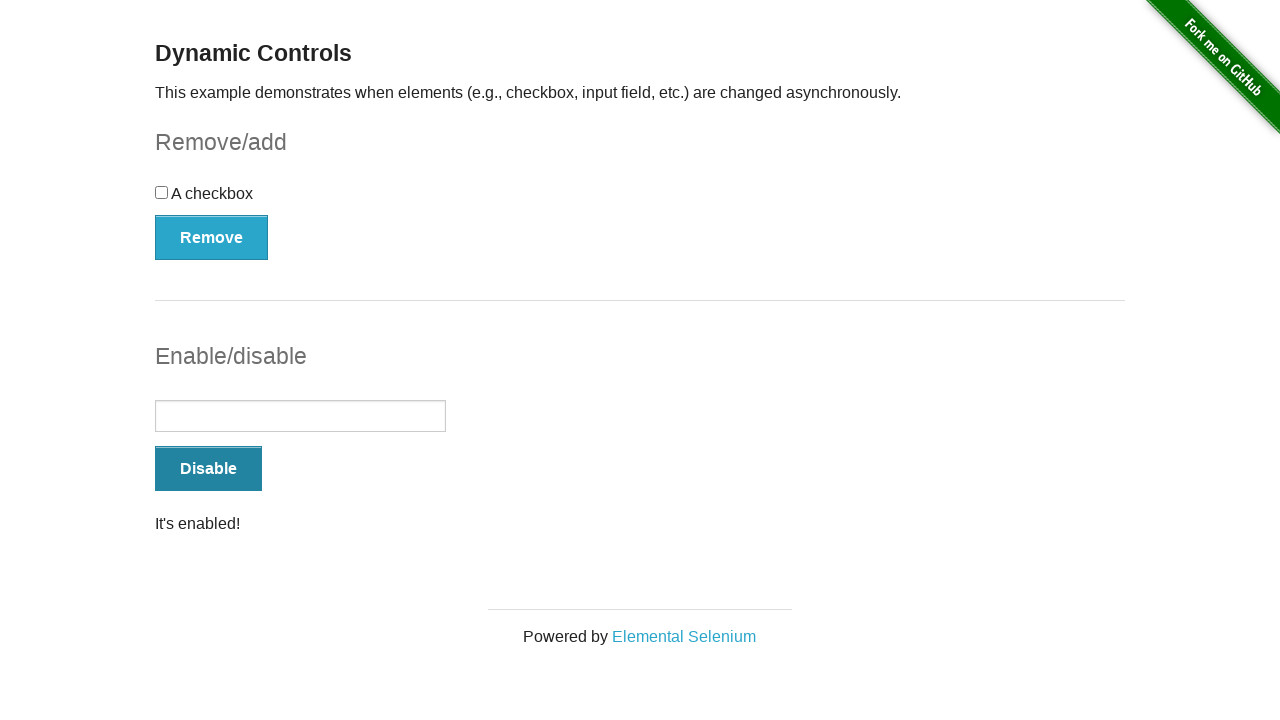